Tests clearing the complete state of all items by checking and then unchecking the toggle all checkbox

Starting URL: https://demo.playwright.dev/todomvc

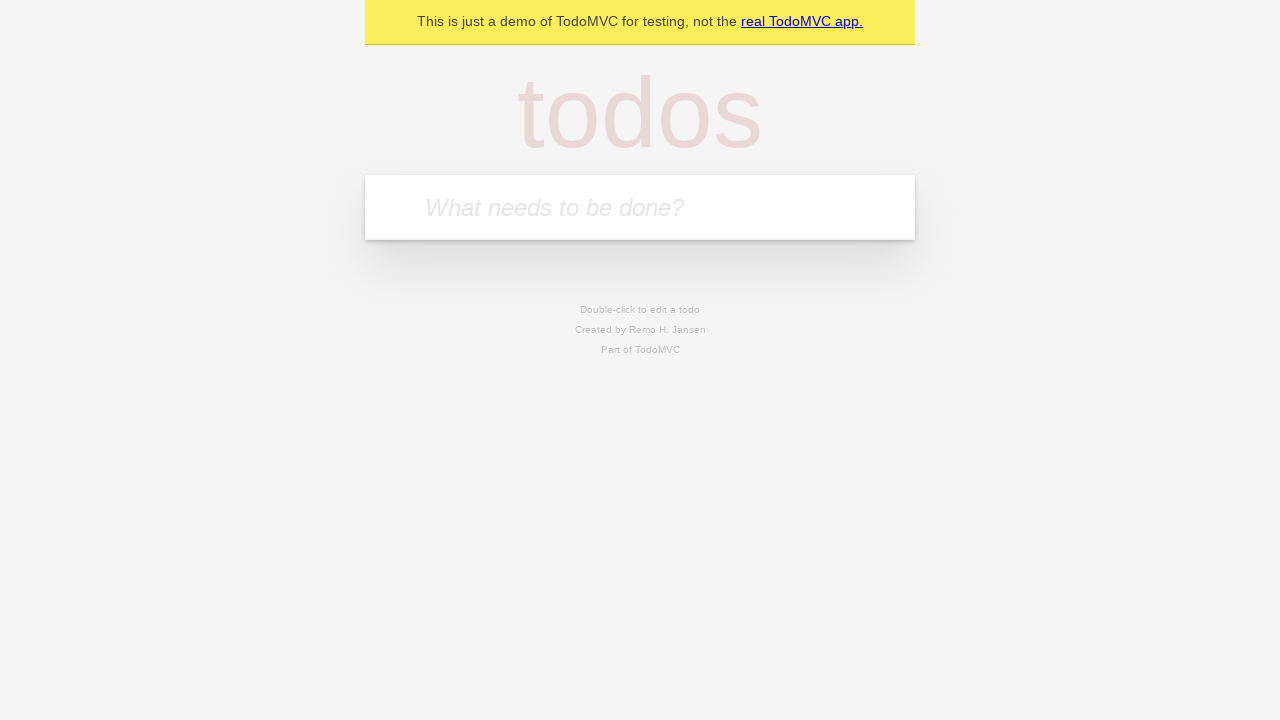

Filled todo input with 'buy some cheese' on internal:attr=[placeholder="What needs to be done?"i]
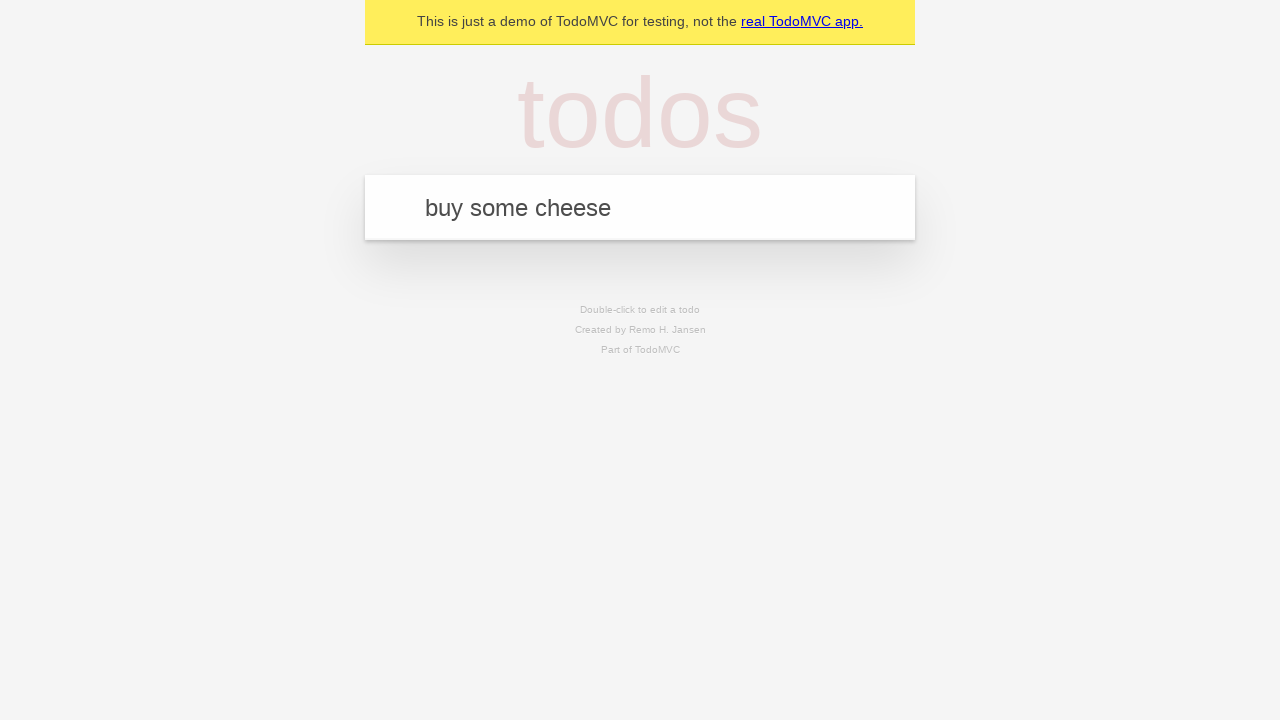

Pressed Enter to add first todo item on internal:attr=[placeholder="What needs to be done?"i]
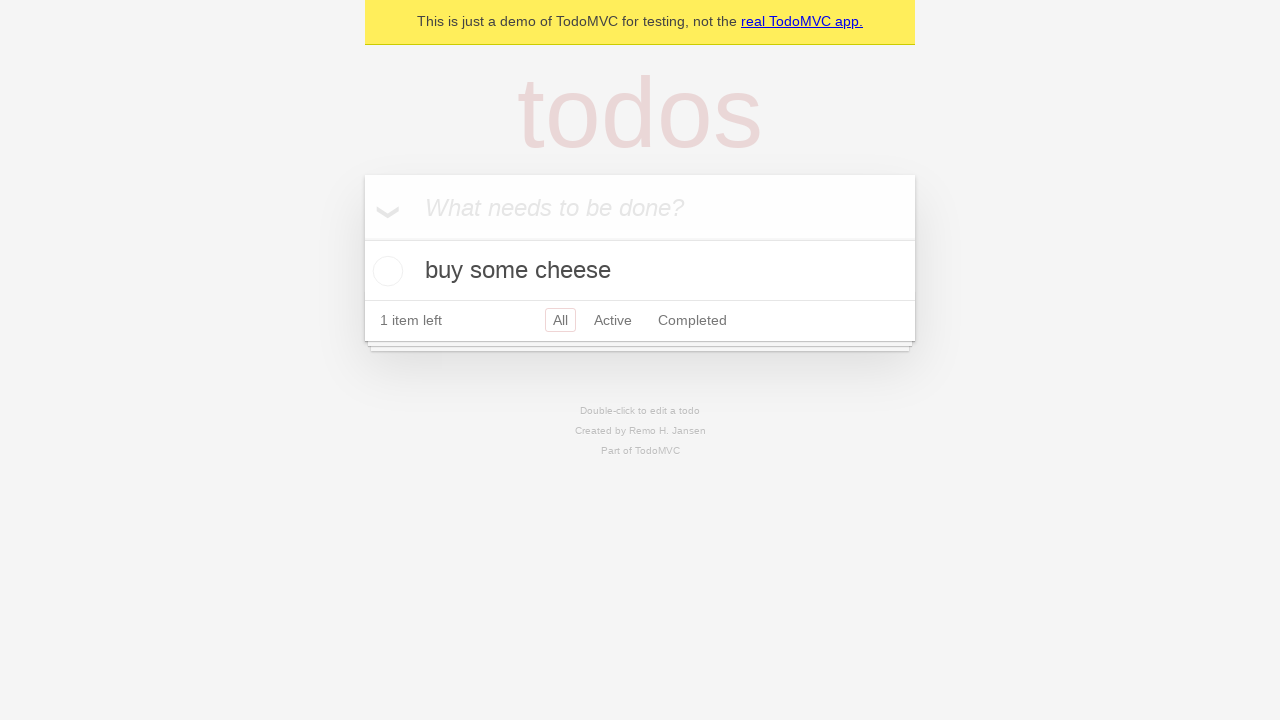

Filled todo input with 'feed the cat' on internal:attr=[placeholder="What needs to be done?"i]
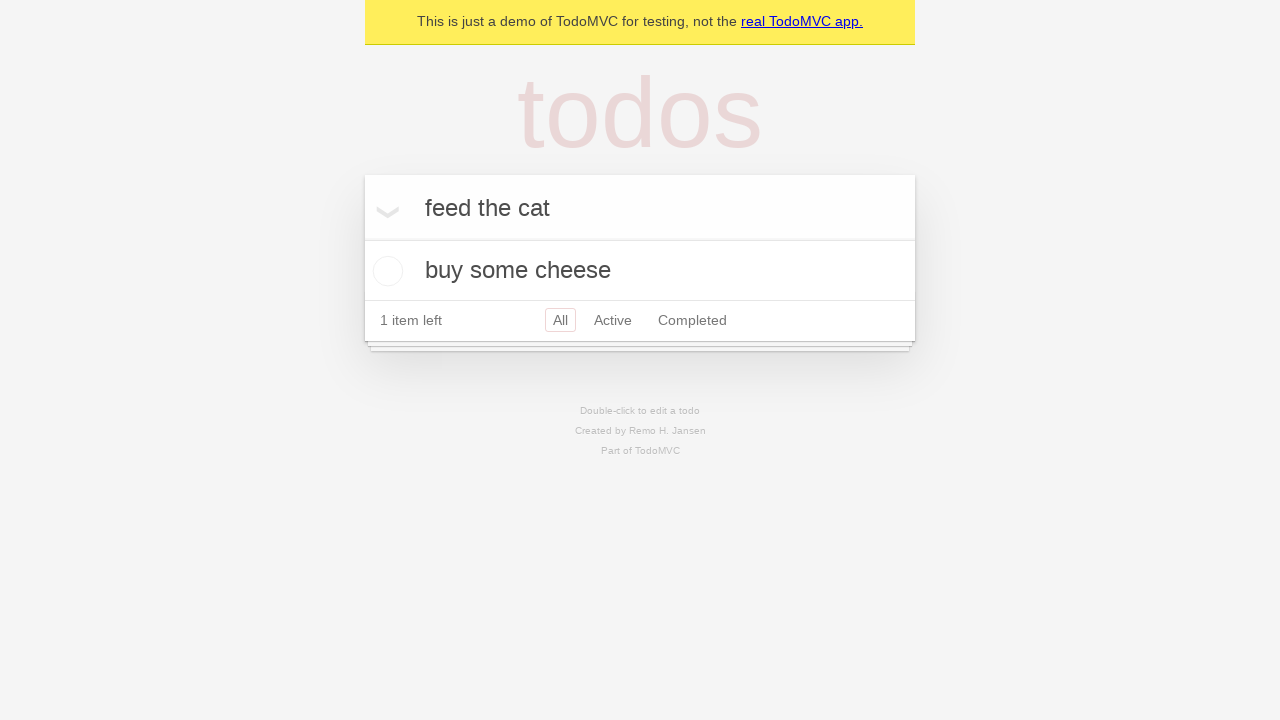

Pressed Enter to add second todo item on internal:attr=[placeholder="What needs to be done?"i]
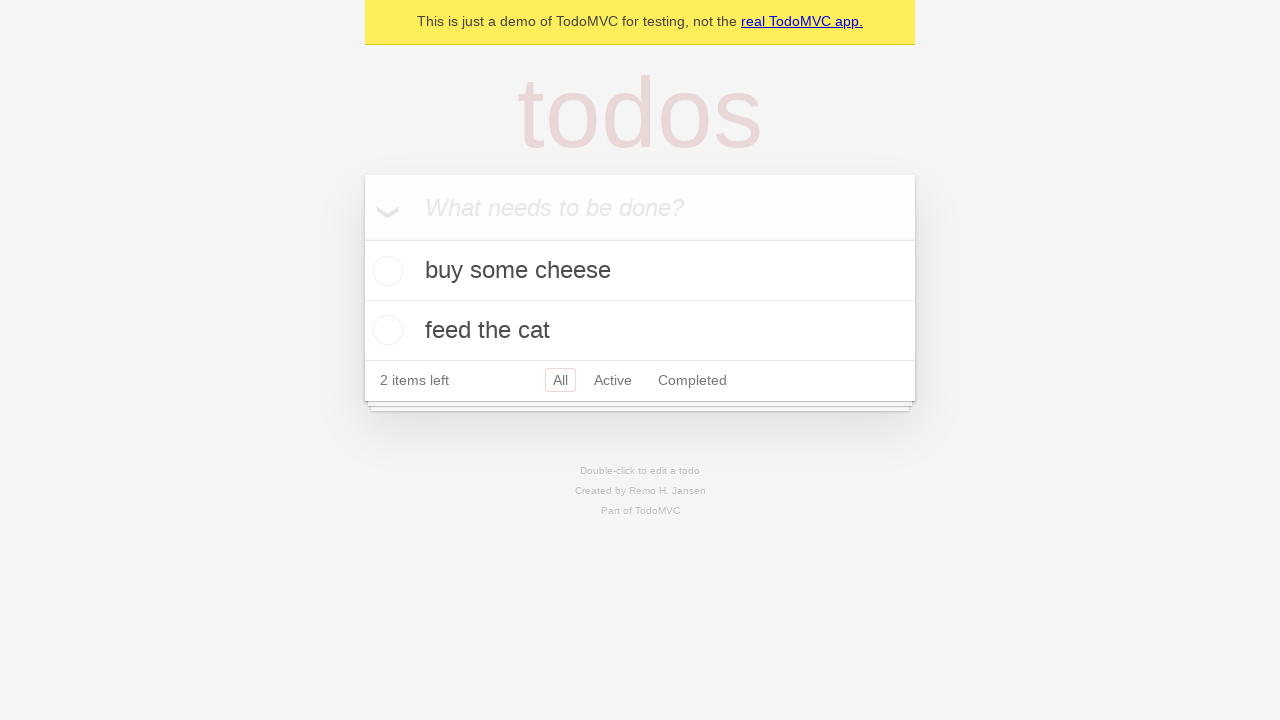

Filled todo input with 'book a doctors appointment' on internal:attr=[placeholder="What needs to be done?"i]
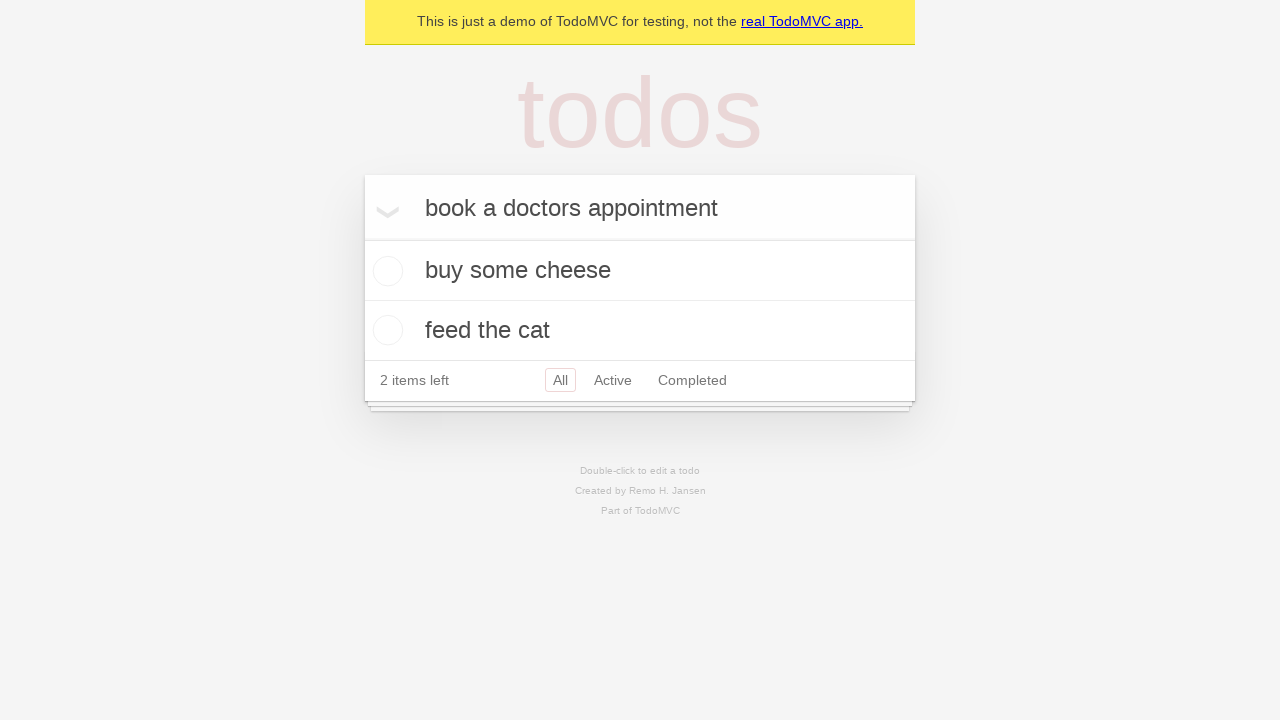

Pressed Enter to add third todo item on internal:attr=[placeholder="What needs to be done?"i]
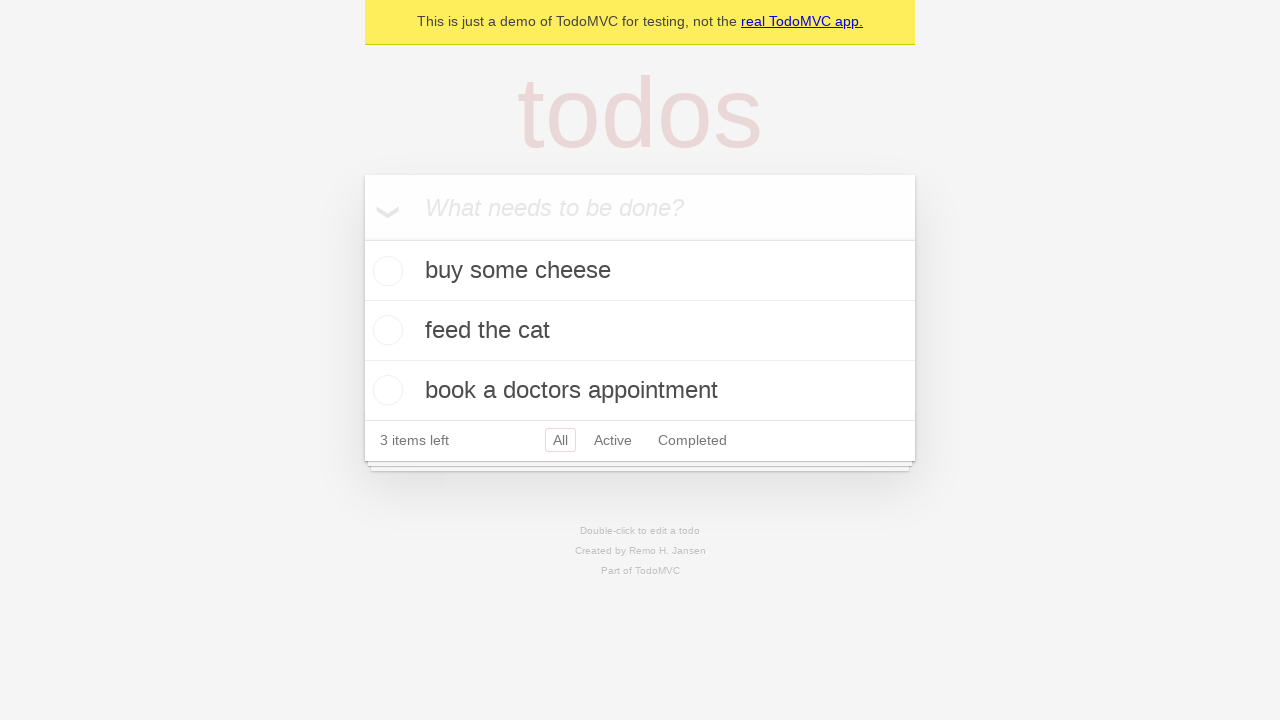

Clicked toggle all checkbox to mark all items as complete at (362, 238) on internal:label="Mark all as complete"i
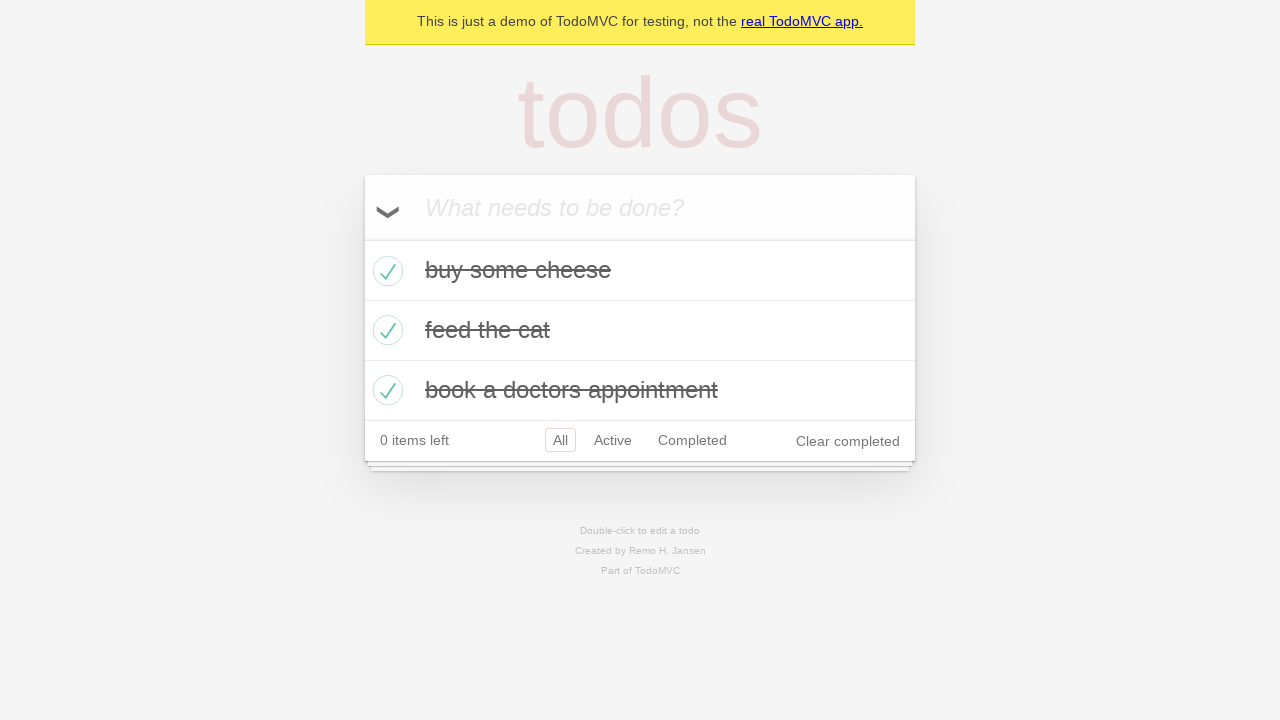

Clicked toggle all checkbox to unmark all items as complete at (362, 238) on internal:label="Mark all as complete"i
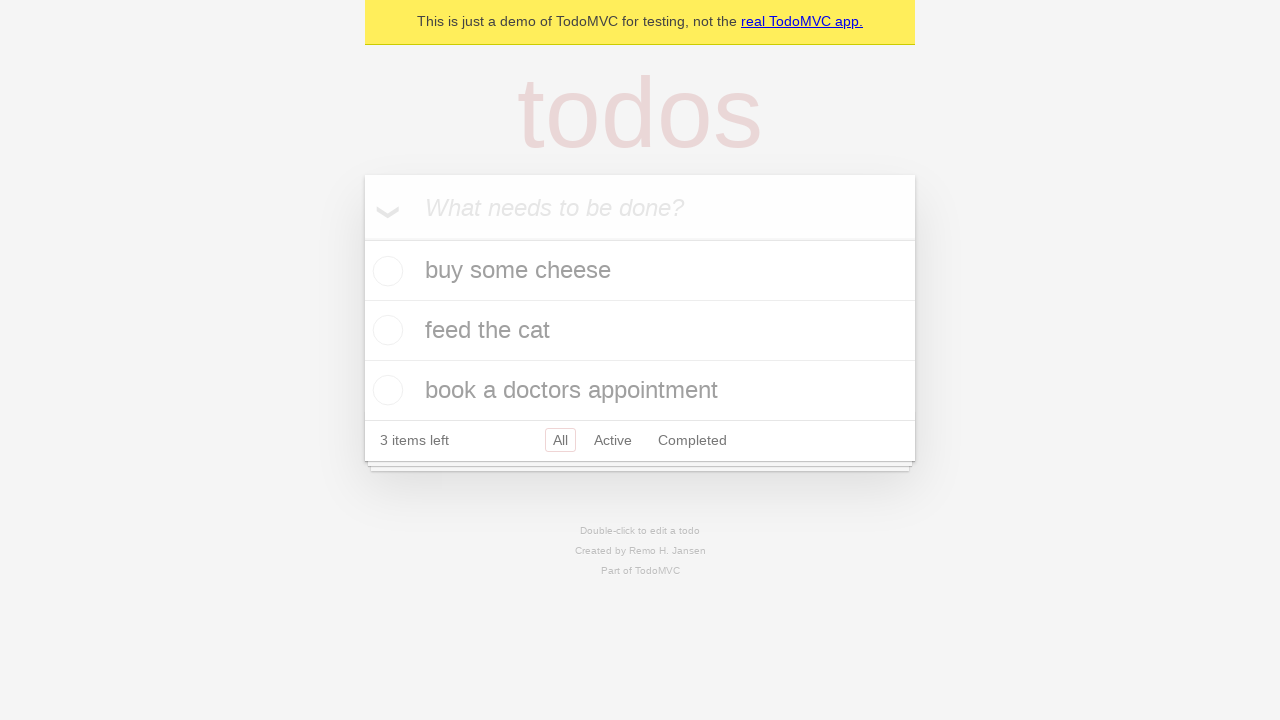

Waited for todo items to load after unchecking toggle all
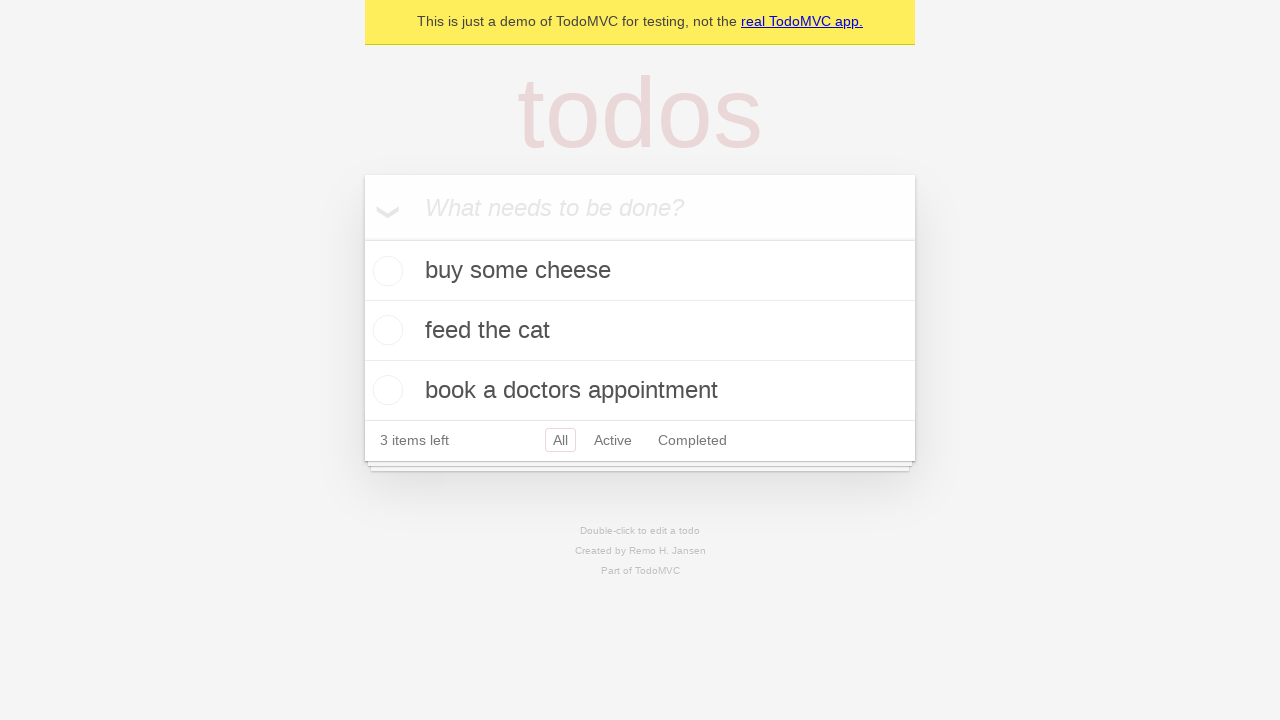

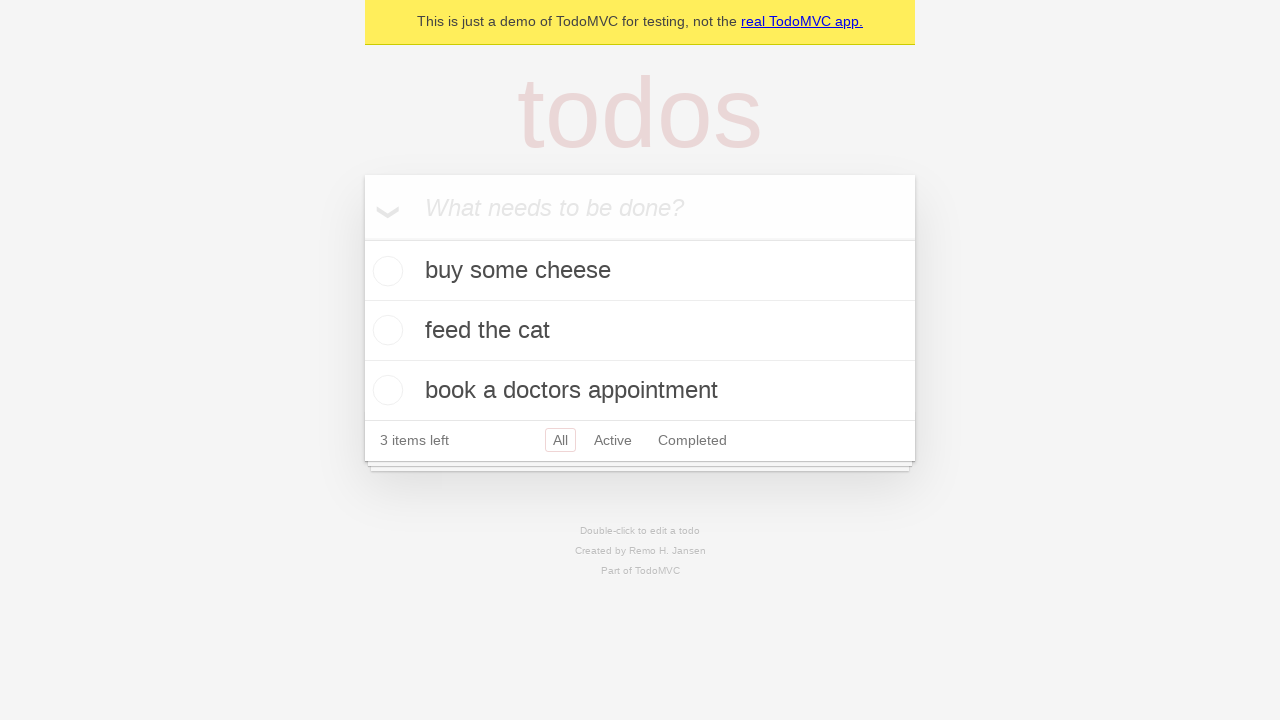